Tests window handling functionality by clicking on a button that opens a new window

Starting URL: https://www.hyrtutorials.com/p/window-handles-practice.html

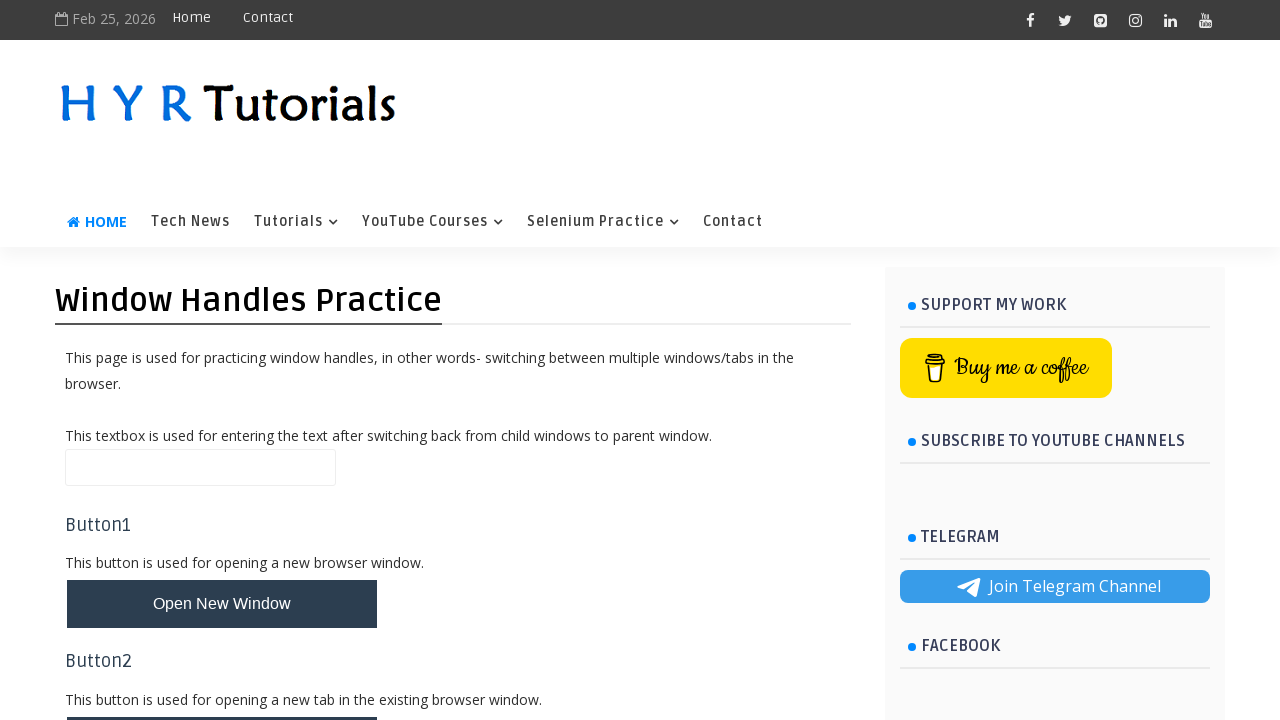

Hovered over the new window button at (222, 604) on #newWindowBtn
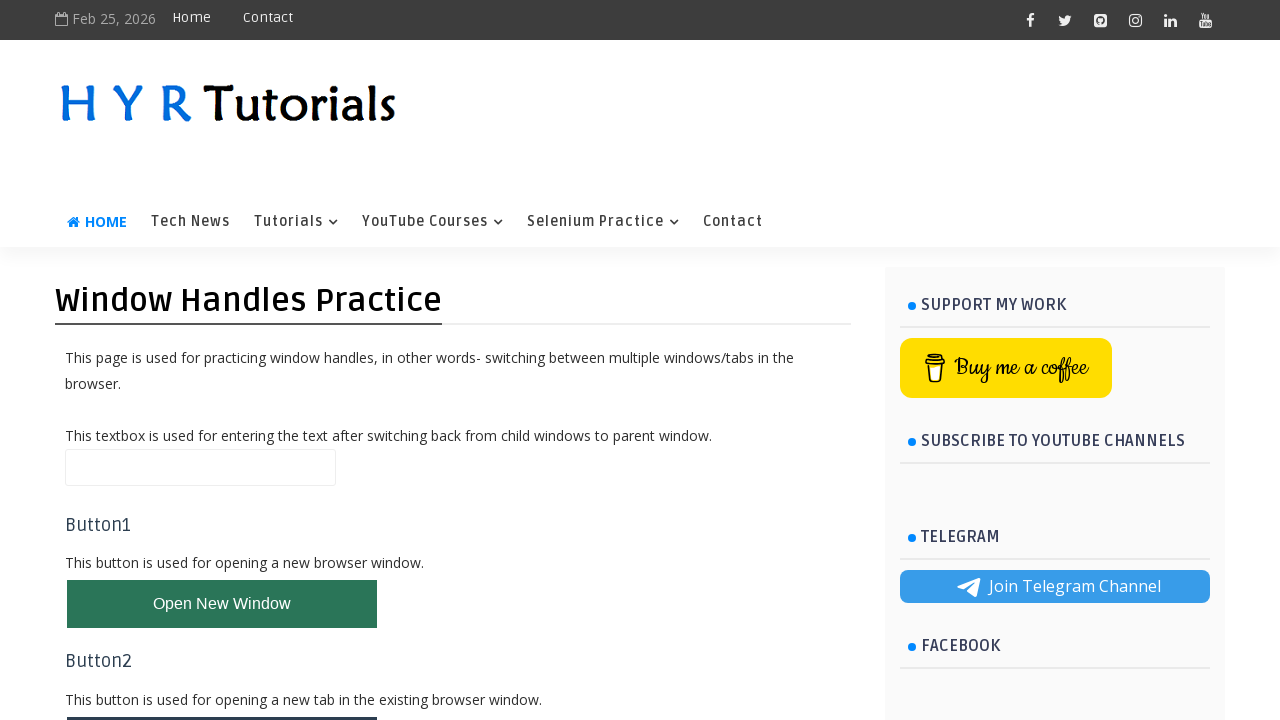

Clicked the new window button to open a new window at (222, 604) on #newWindowBtn
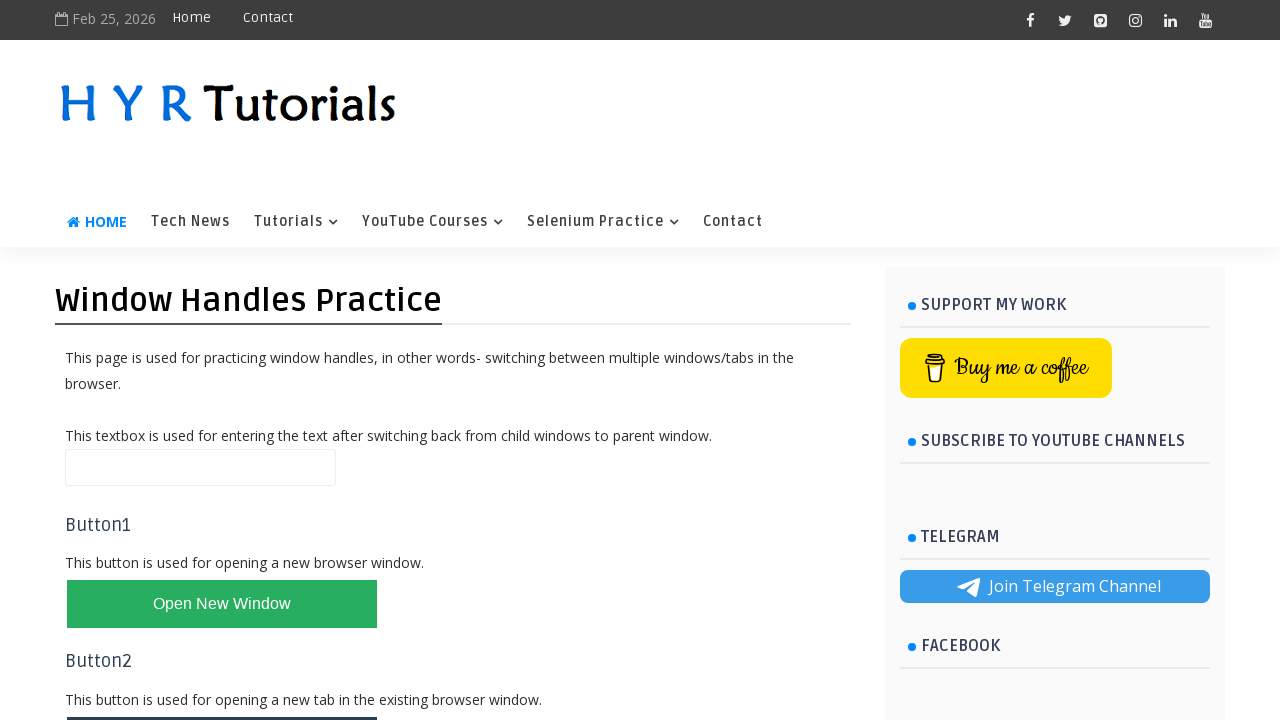

Waited 1 second for new window to open
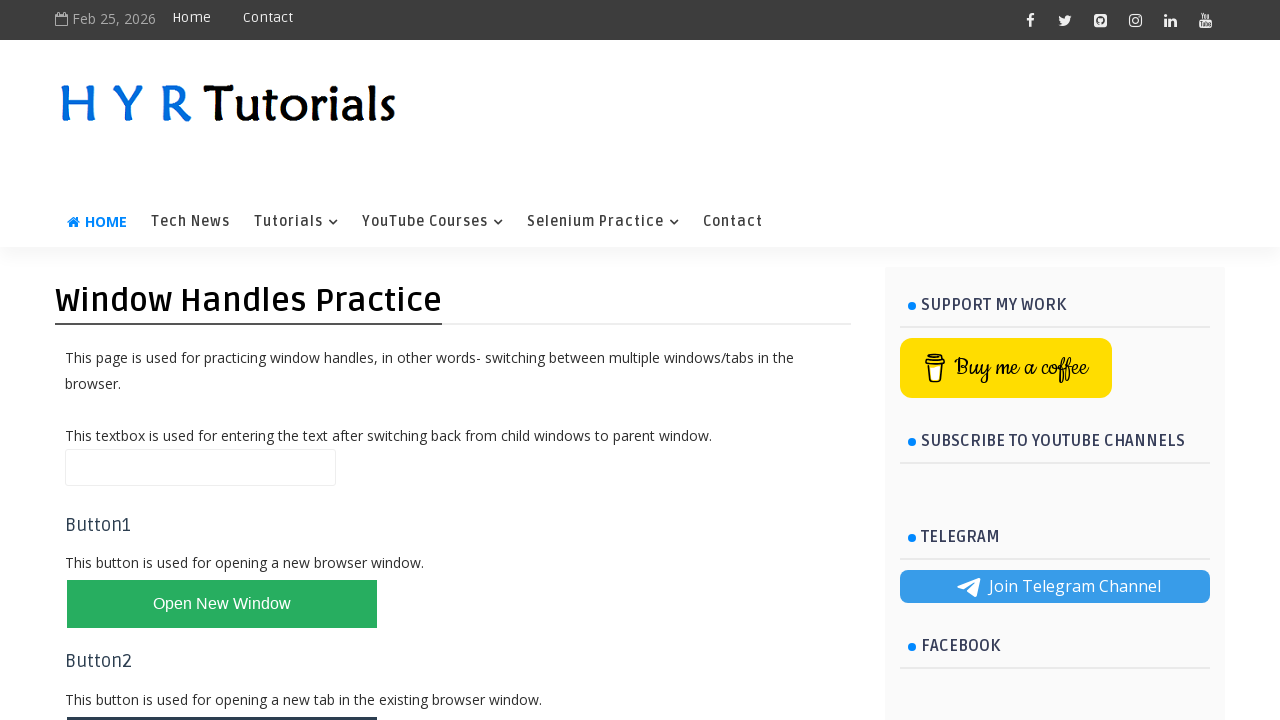

Retrieved all open pages/windows (total: 2)
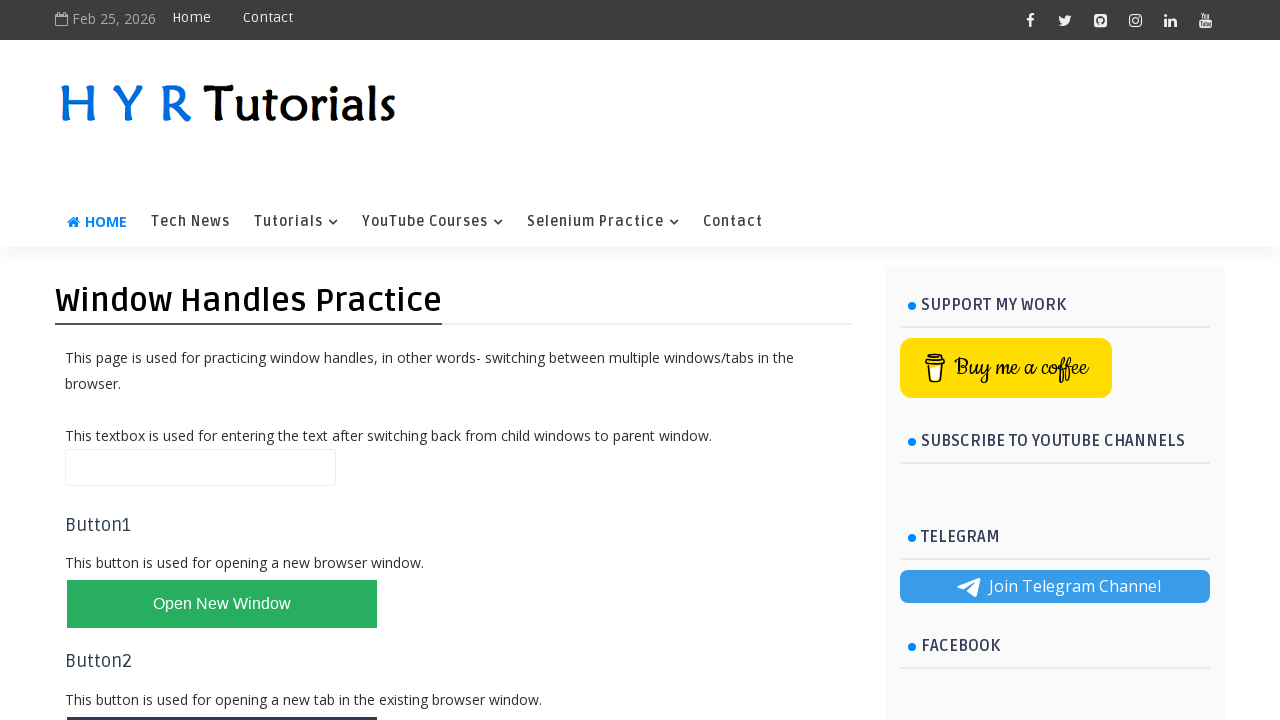

Identified new window from open pages list
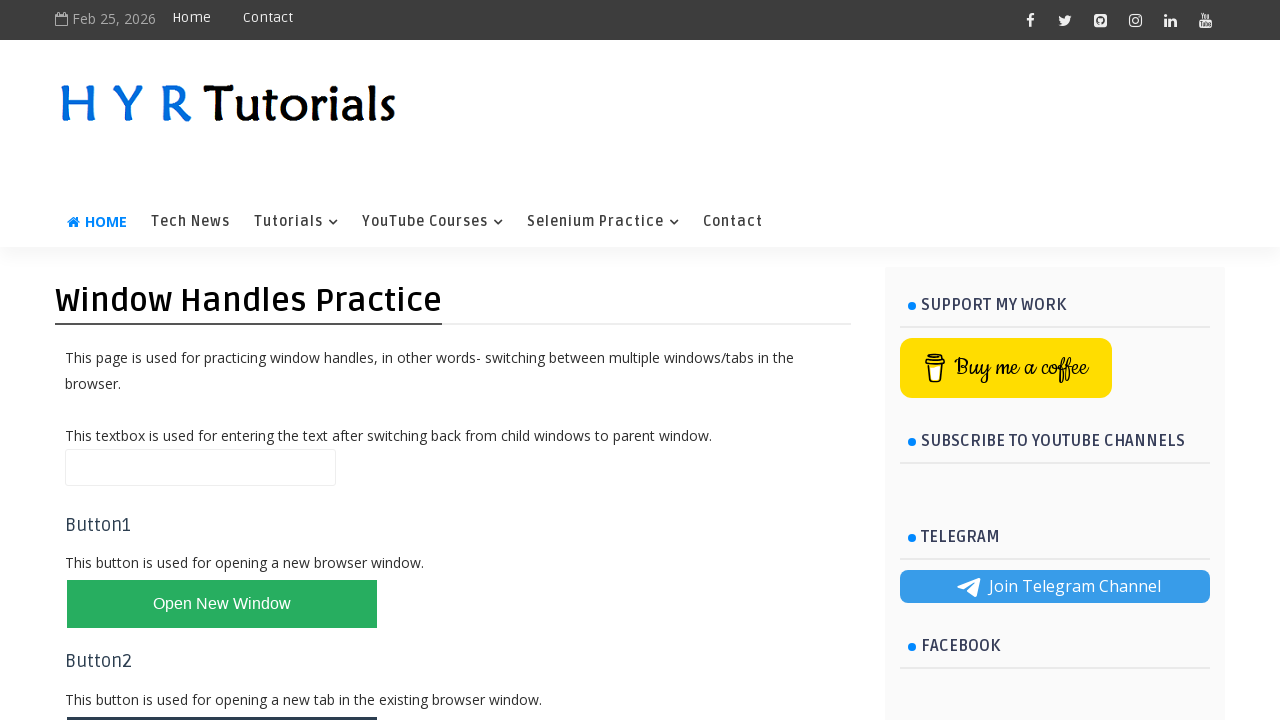

Brought new window to front and switched focus
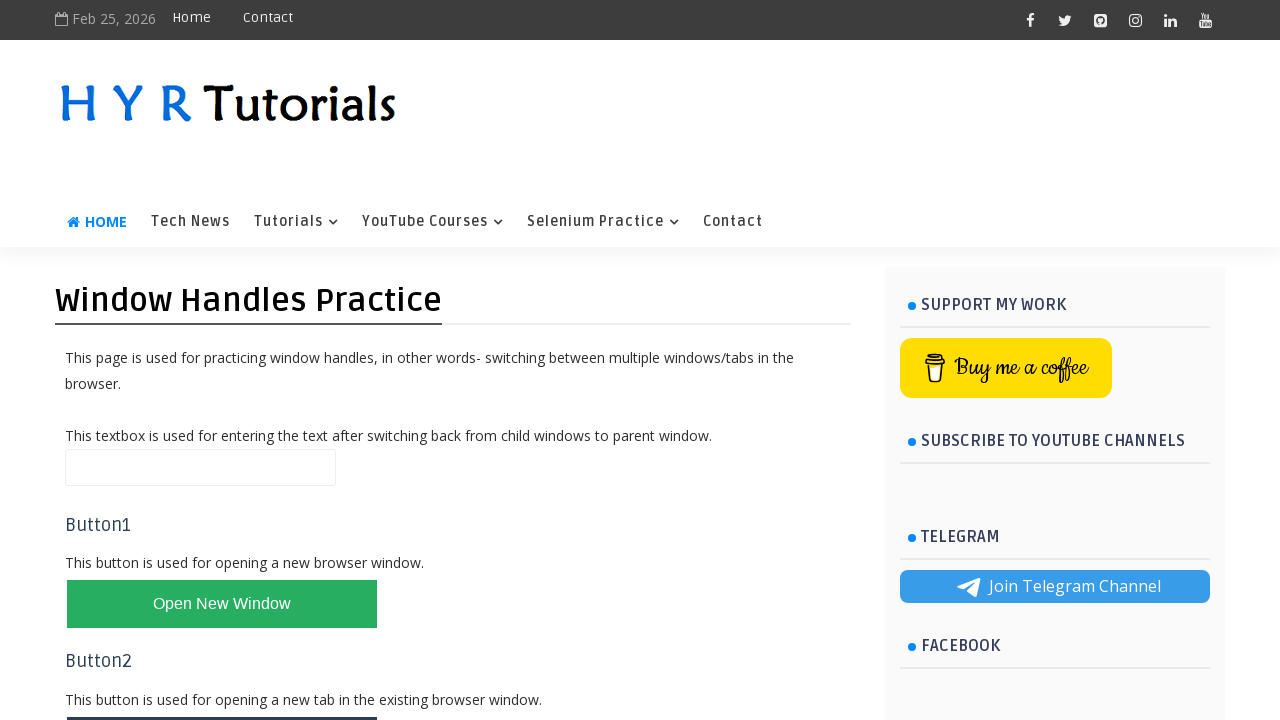

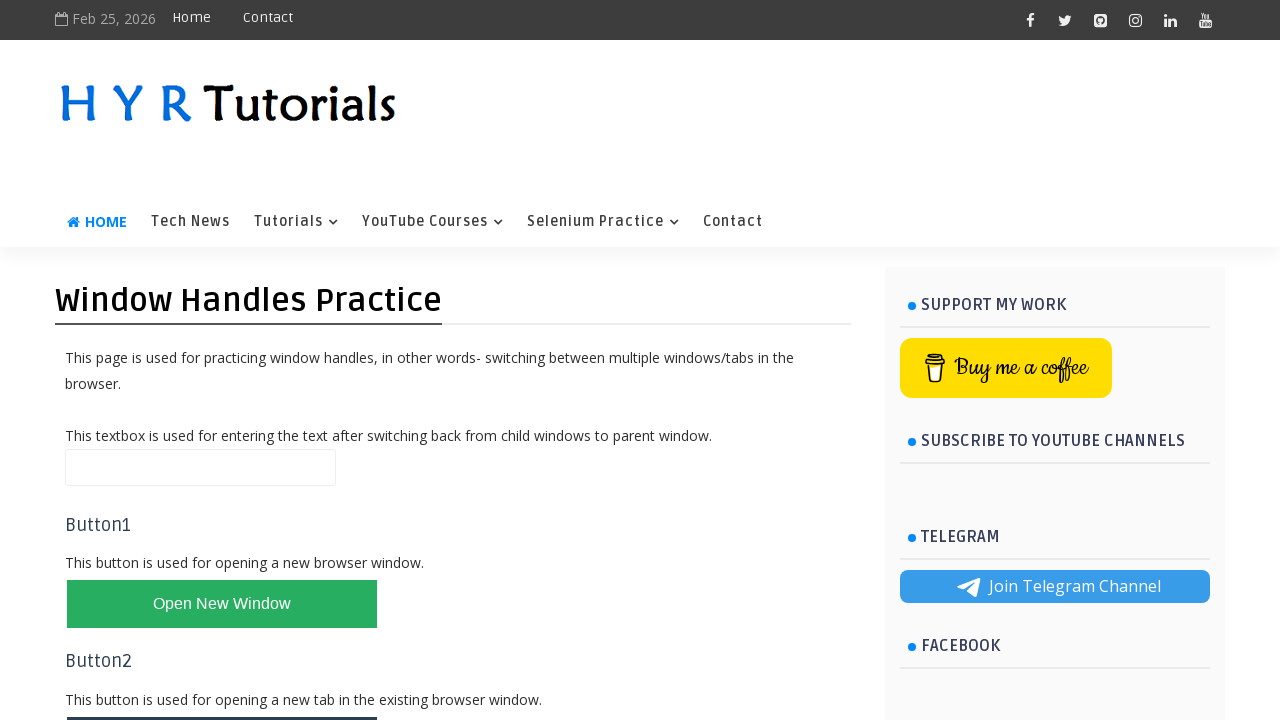